Navigates to CoinAnk visual map page and waits for the canvas element containing the visualization to load

Starting URL: https://coinank.com/indexdata/VisualMap

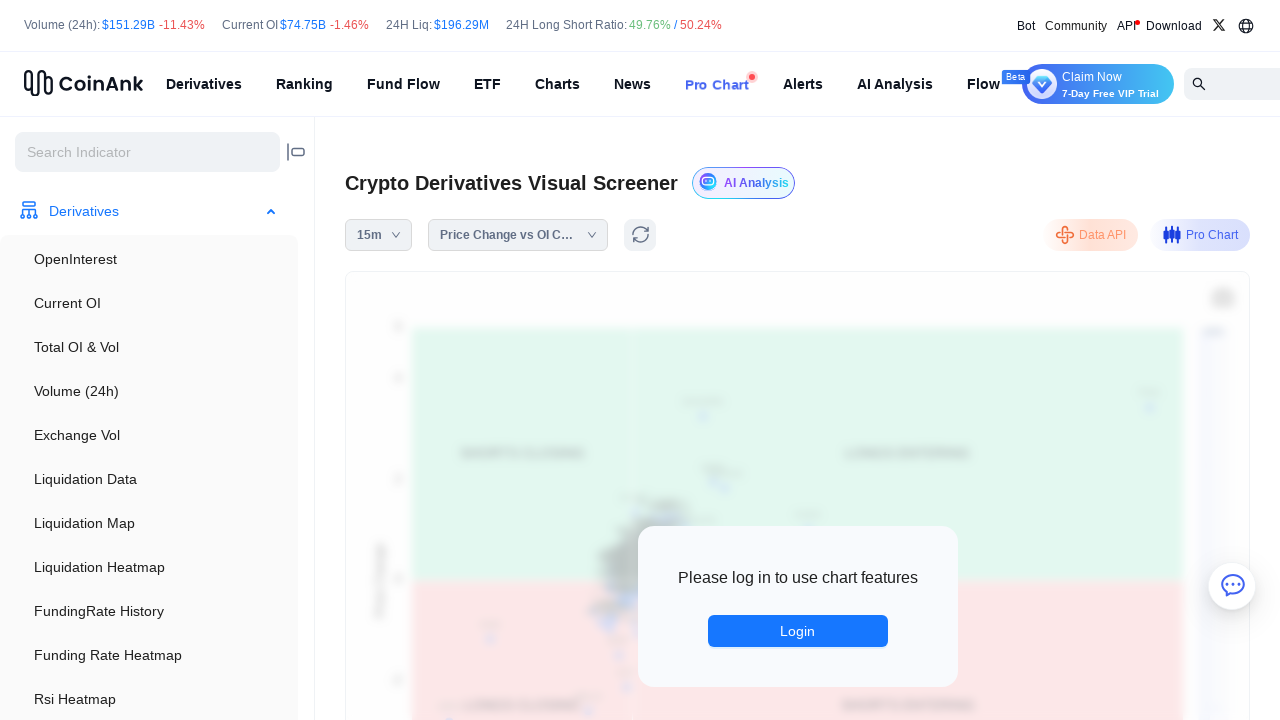

Waited 3 seconds for page to fully load
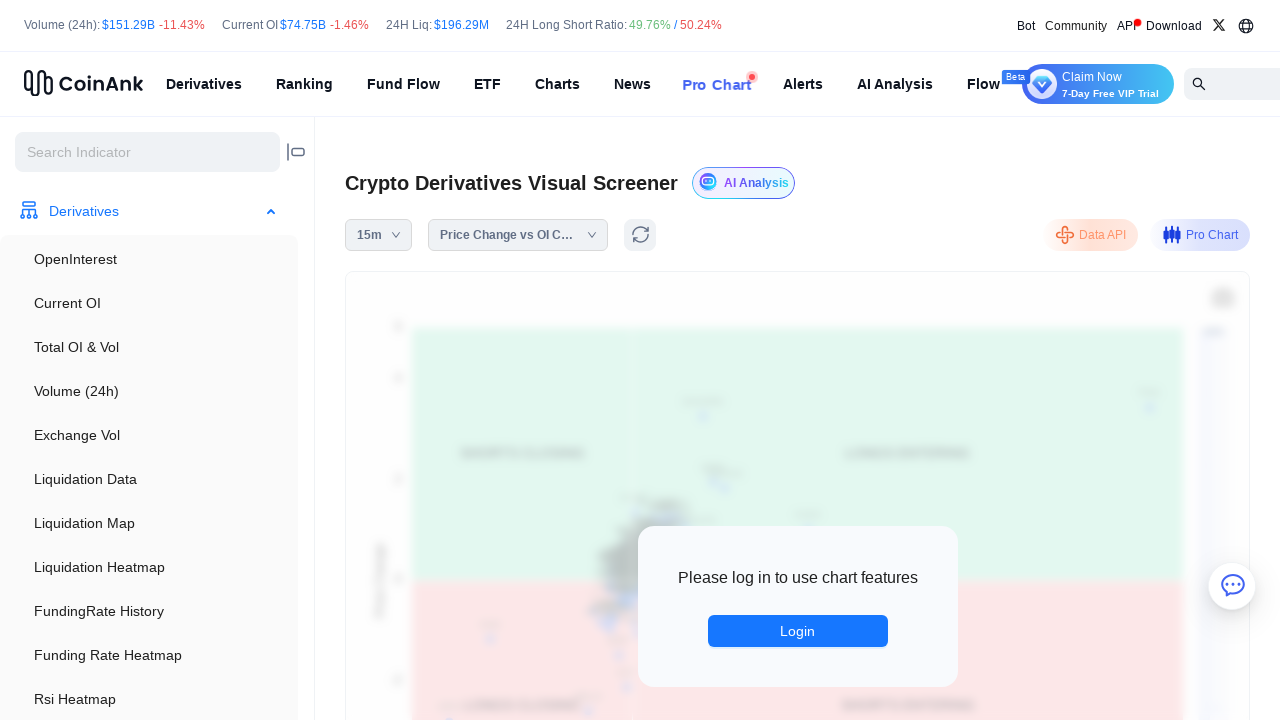

Canvas element containing visual map visualization loaded
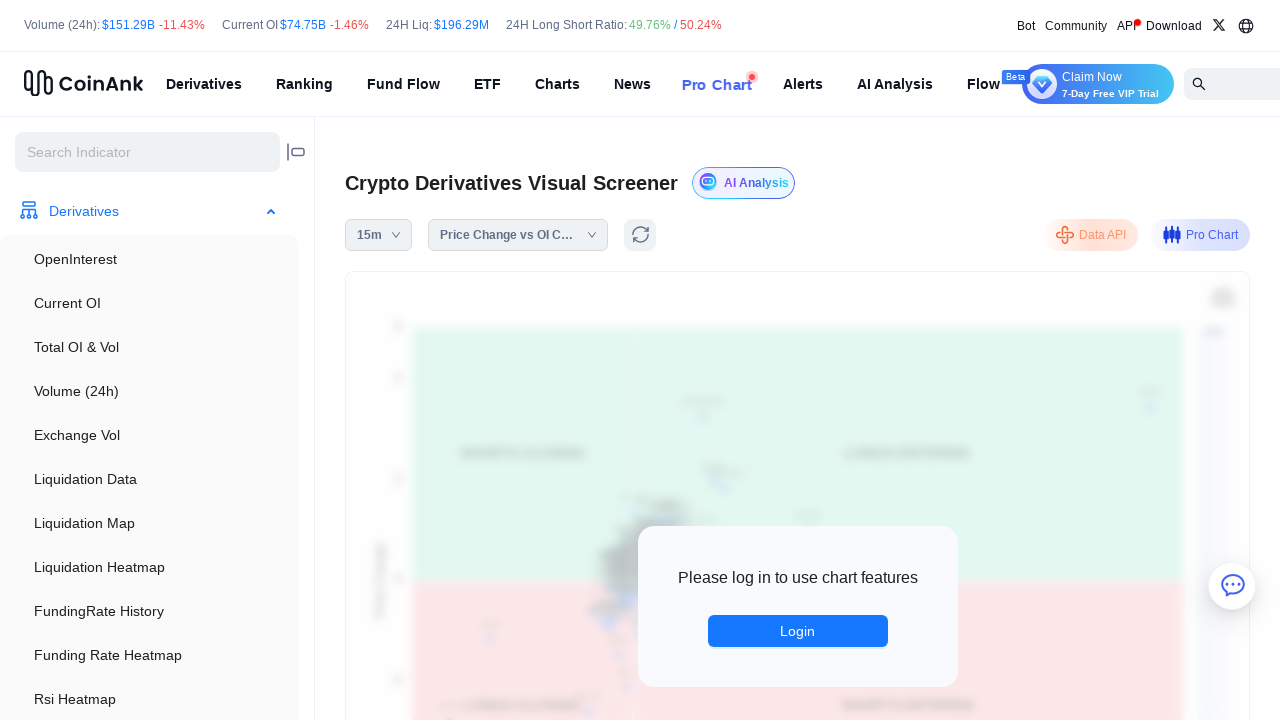

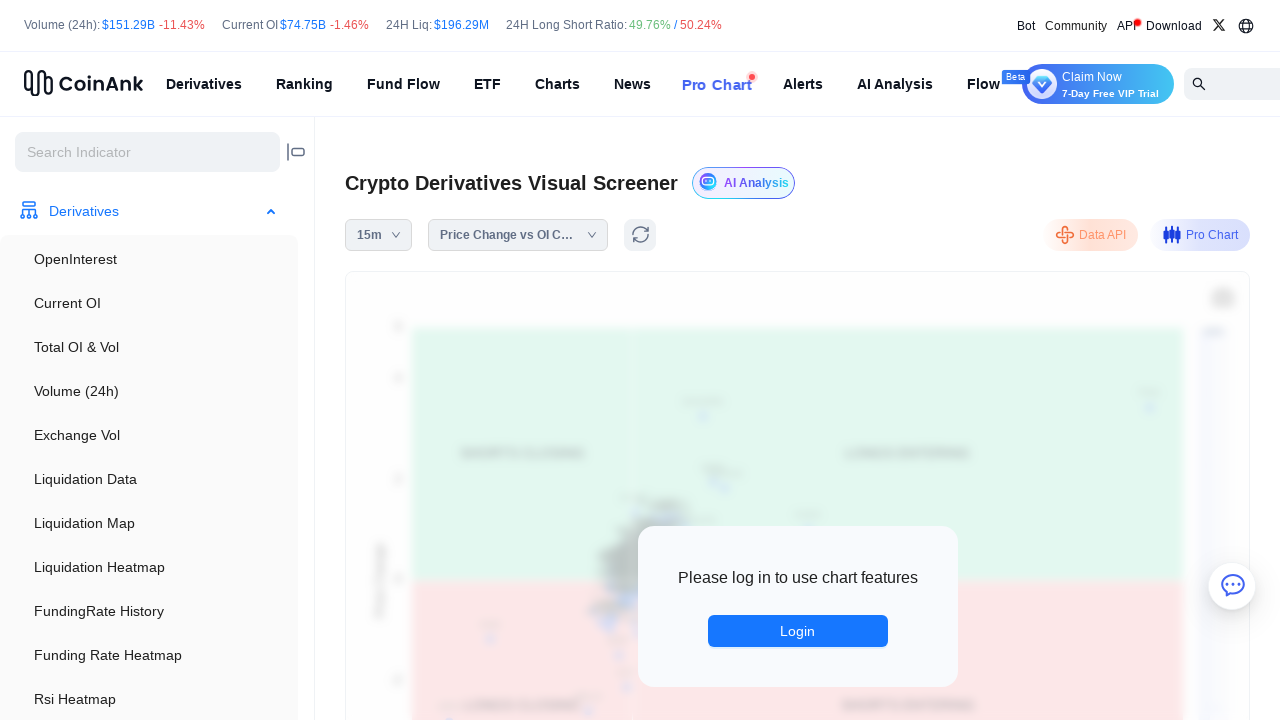